Tests theme switching functionality by clicking the theme changer button

Starting URL: https://learn.javascript.ru/

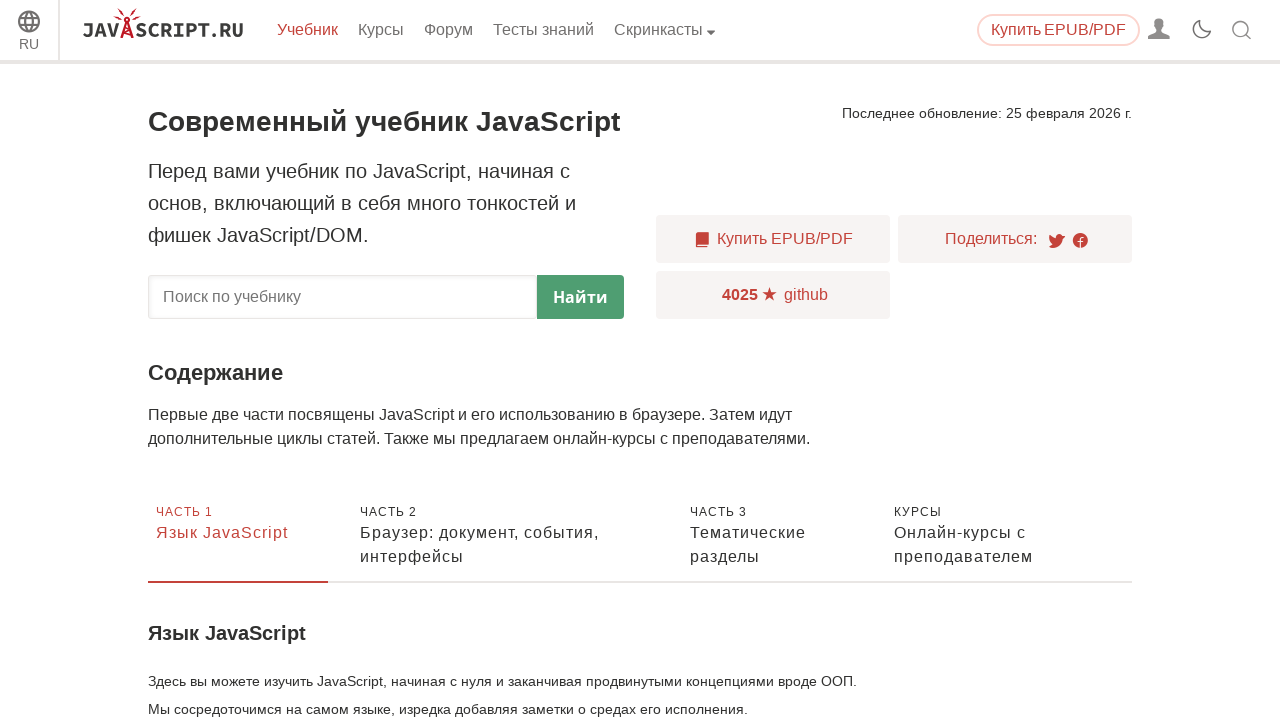

Clicked theme changer button to switch theme at (1202, 30) on .theme-changer__label
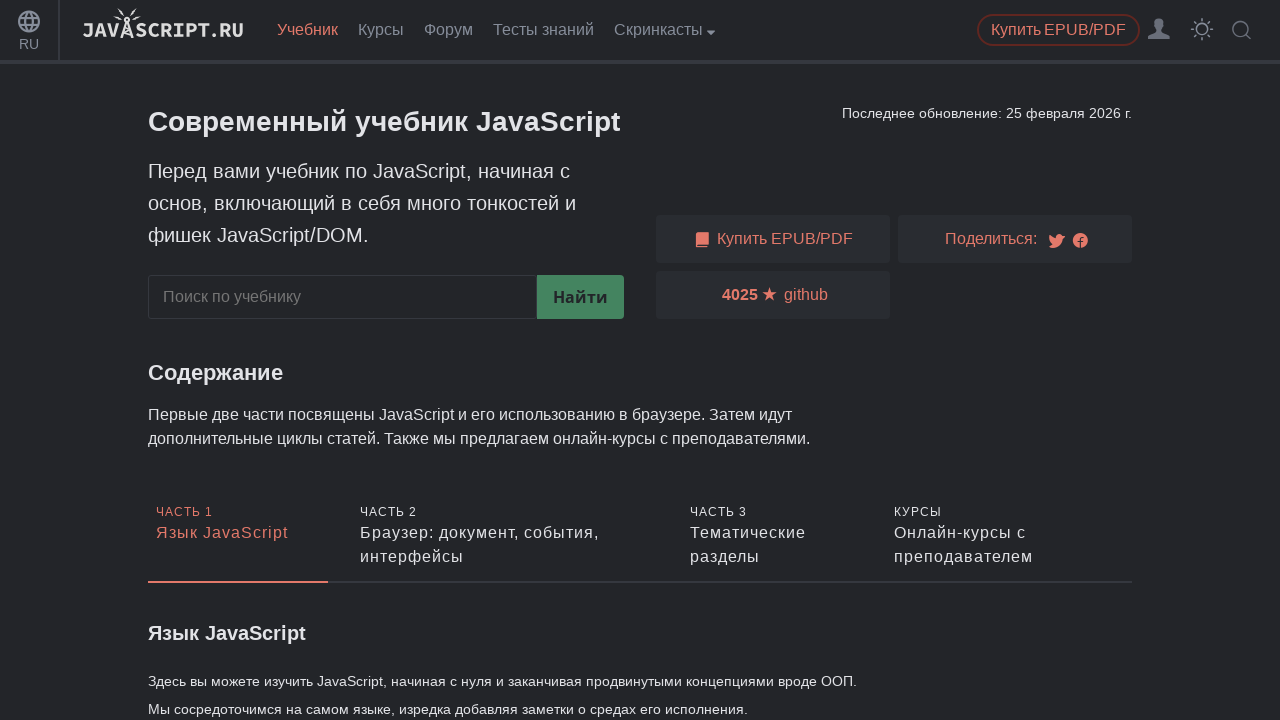

Waited for theme to apply
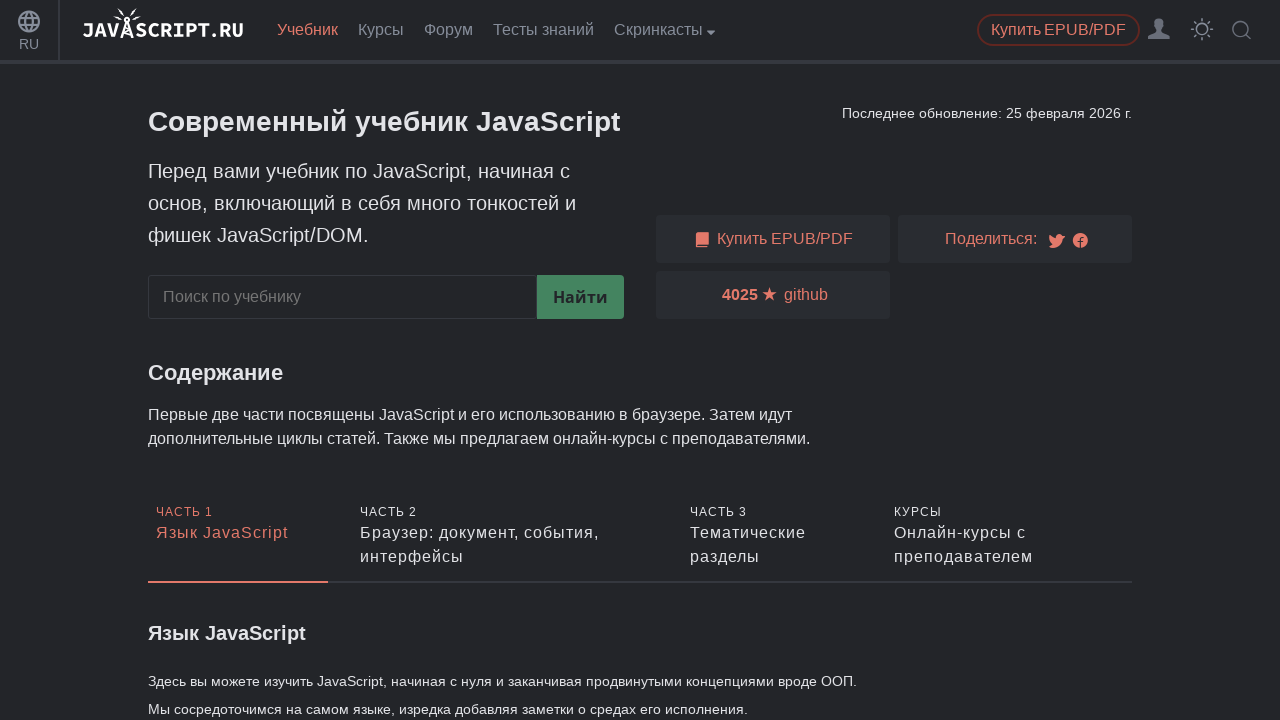

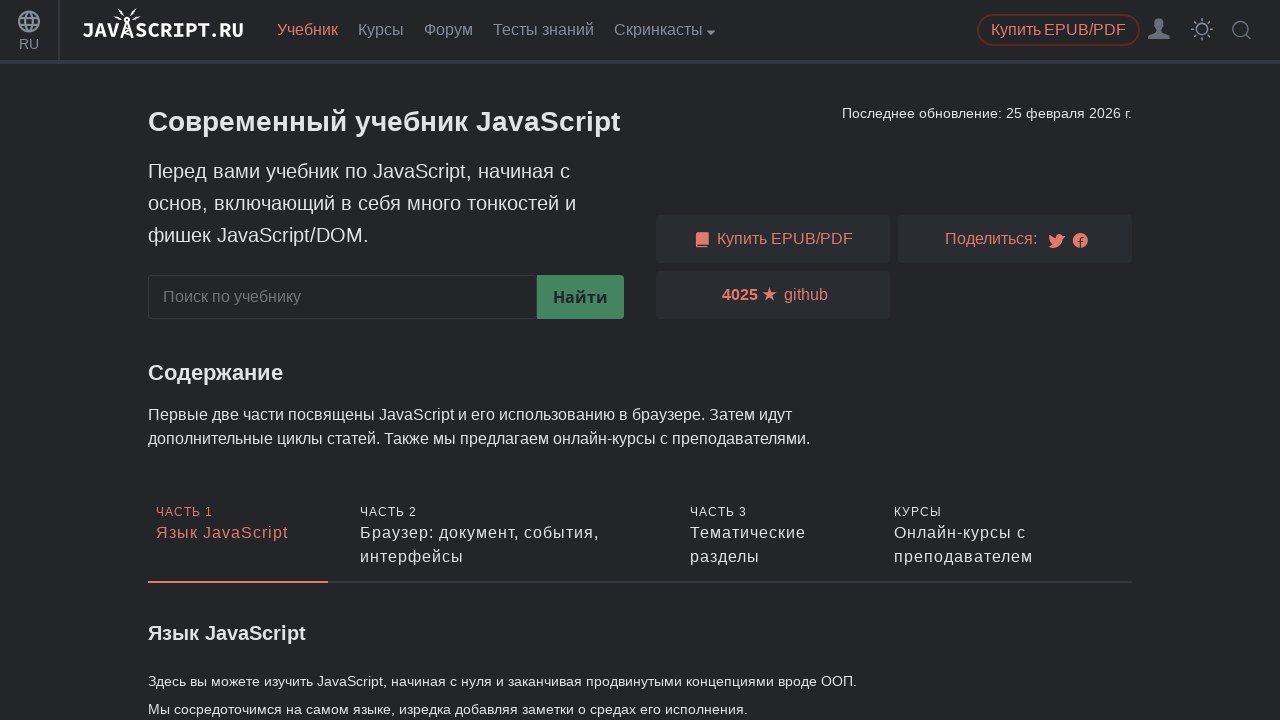